Tests basic form interaction by filling a name field, then navigates to the shop page and scrolls to the bottom of the page

Starting URL: https://rahulshettyacademy.com/angularpractice/

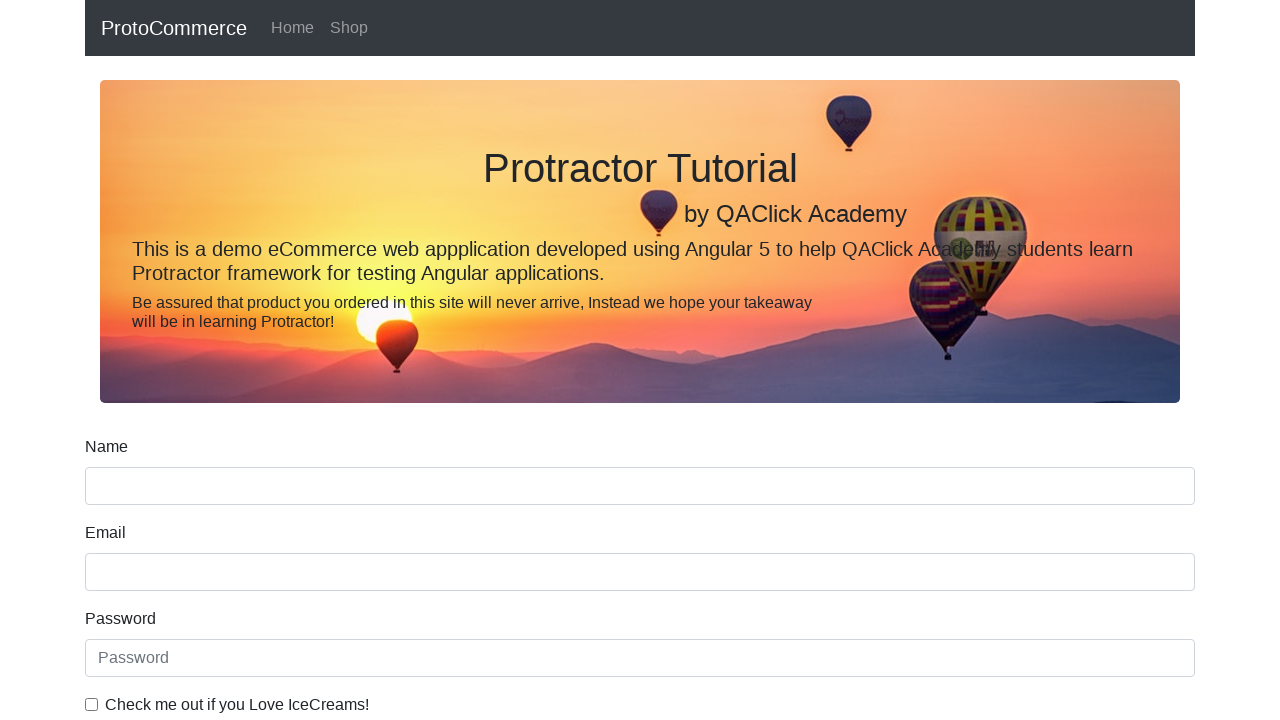

Filled name field with 'hello' on input[name='name']
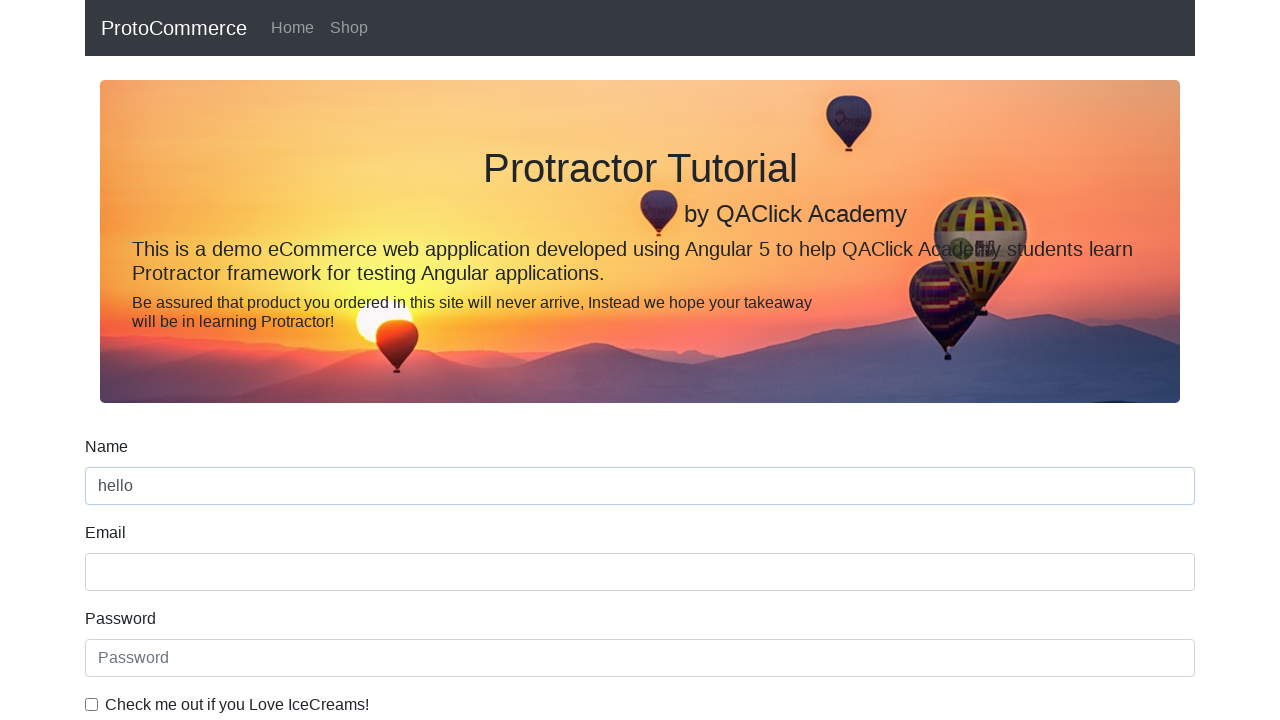

Clicked shop navigation link at (349, 28) on a[href*='shop']
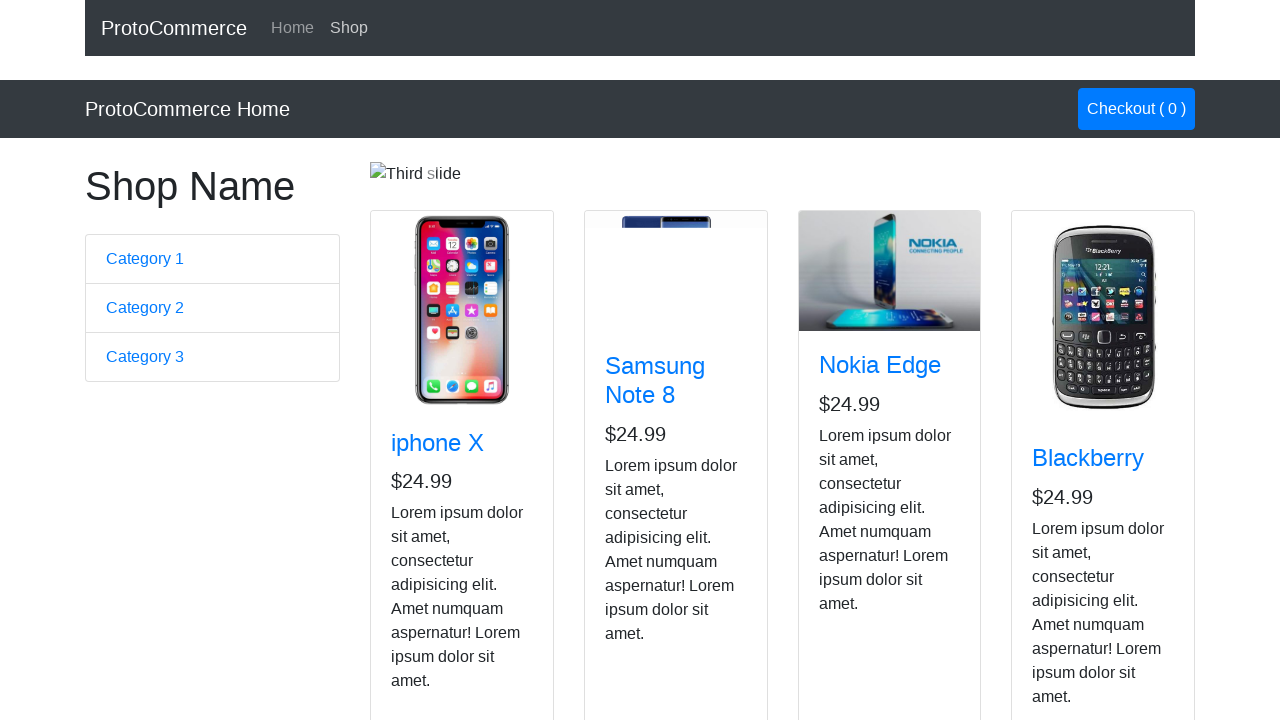

Shop page loaded and network idle
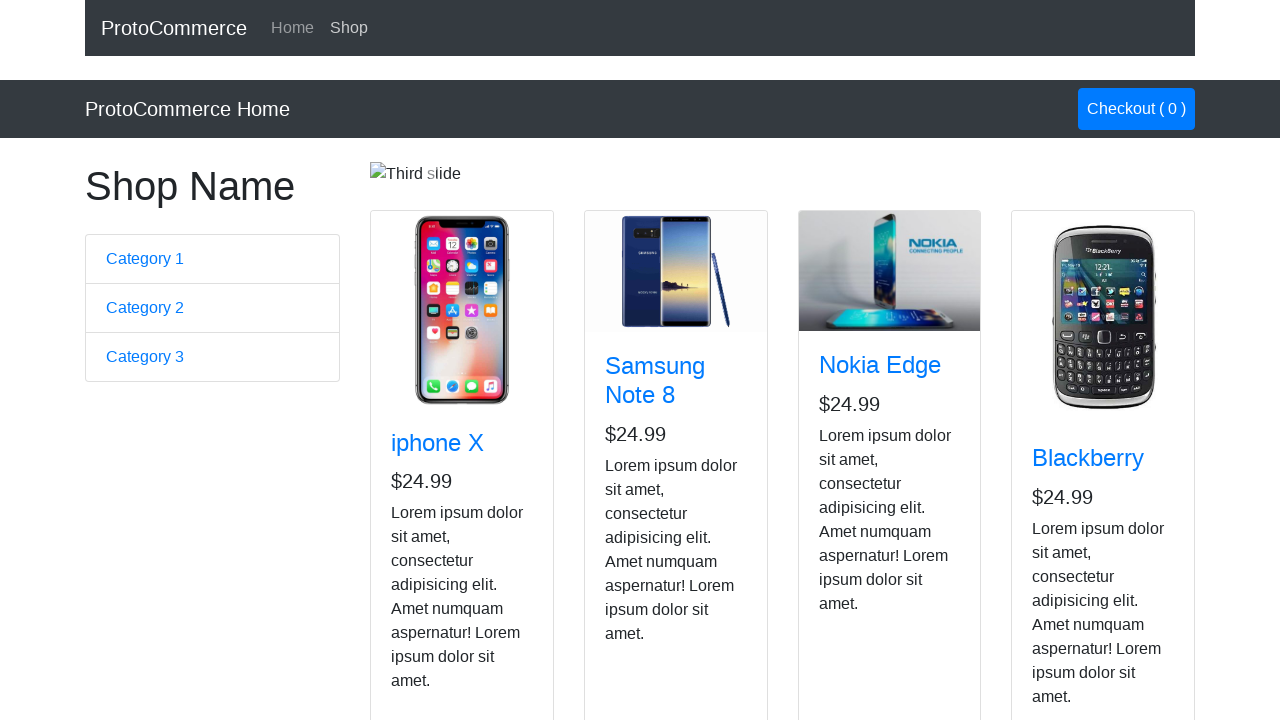

Scrolled to bottom of page
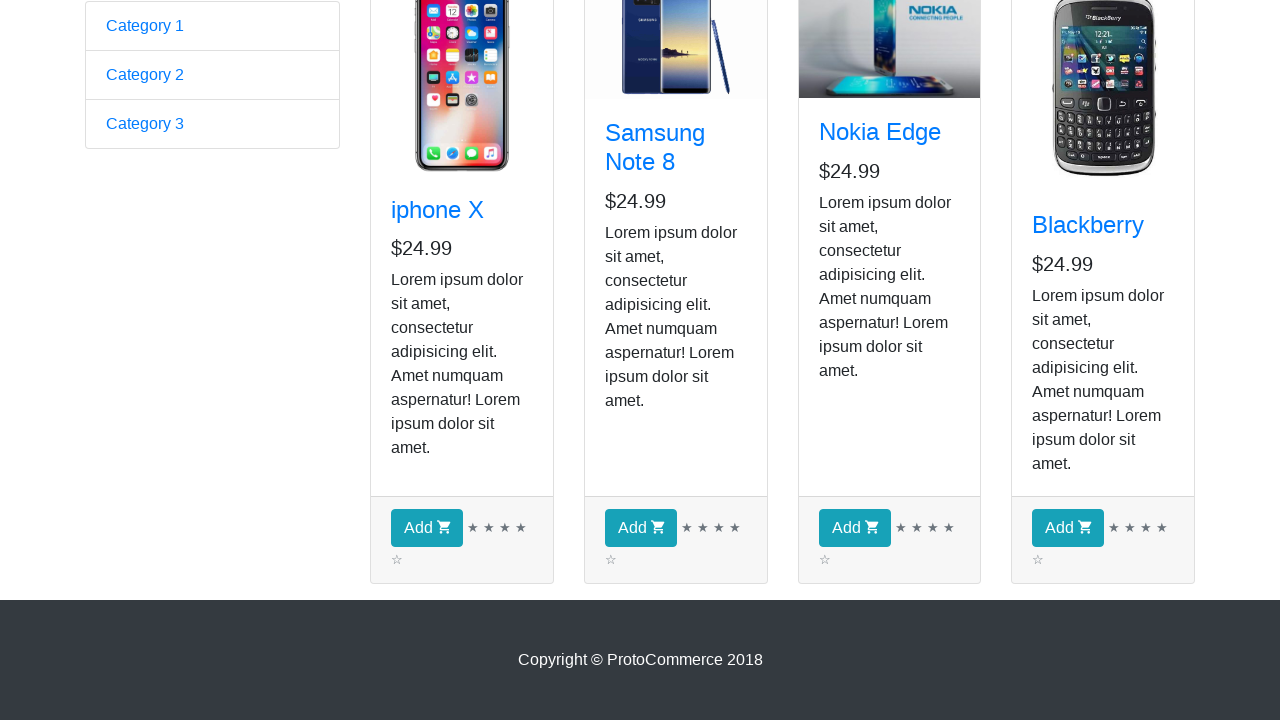

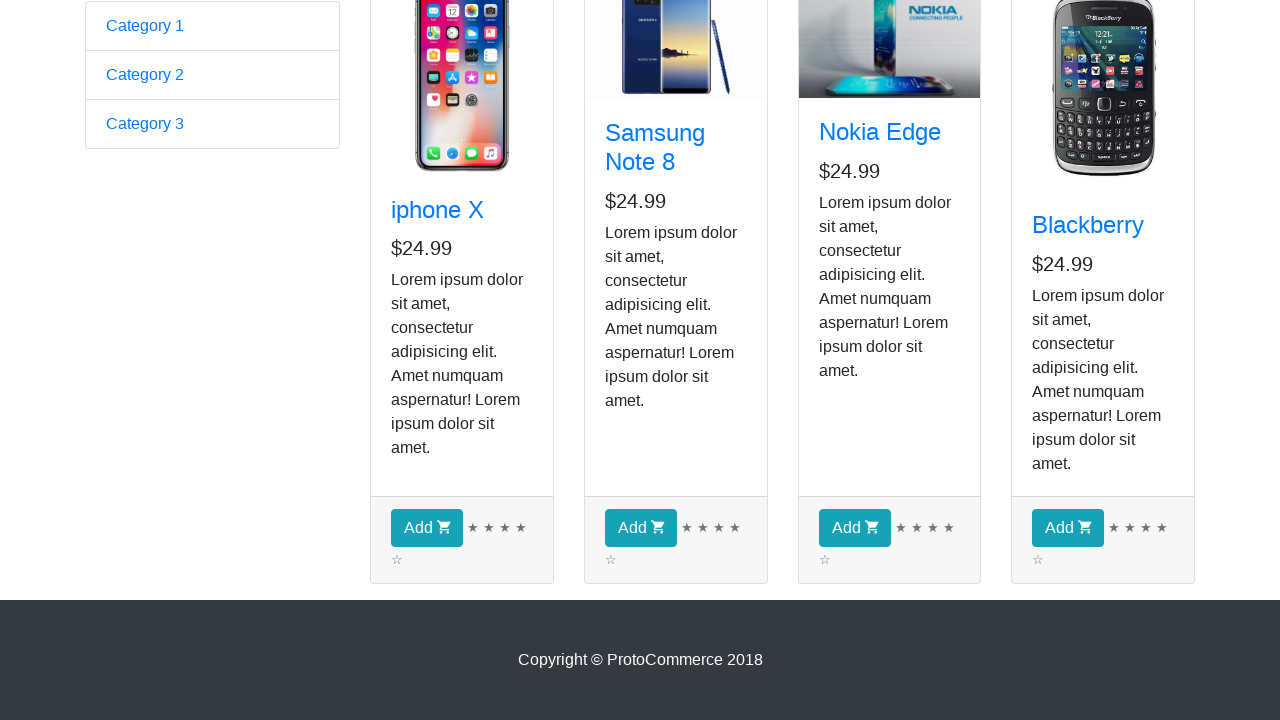